Tests a practice form by filling in first name, last name, selecting gender, experience, date, profession, and tools options

Starting URL: https://www.techlistic.com/p/selenium-practice-form.html

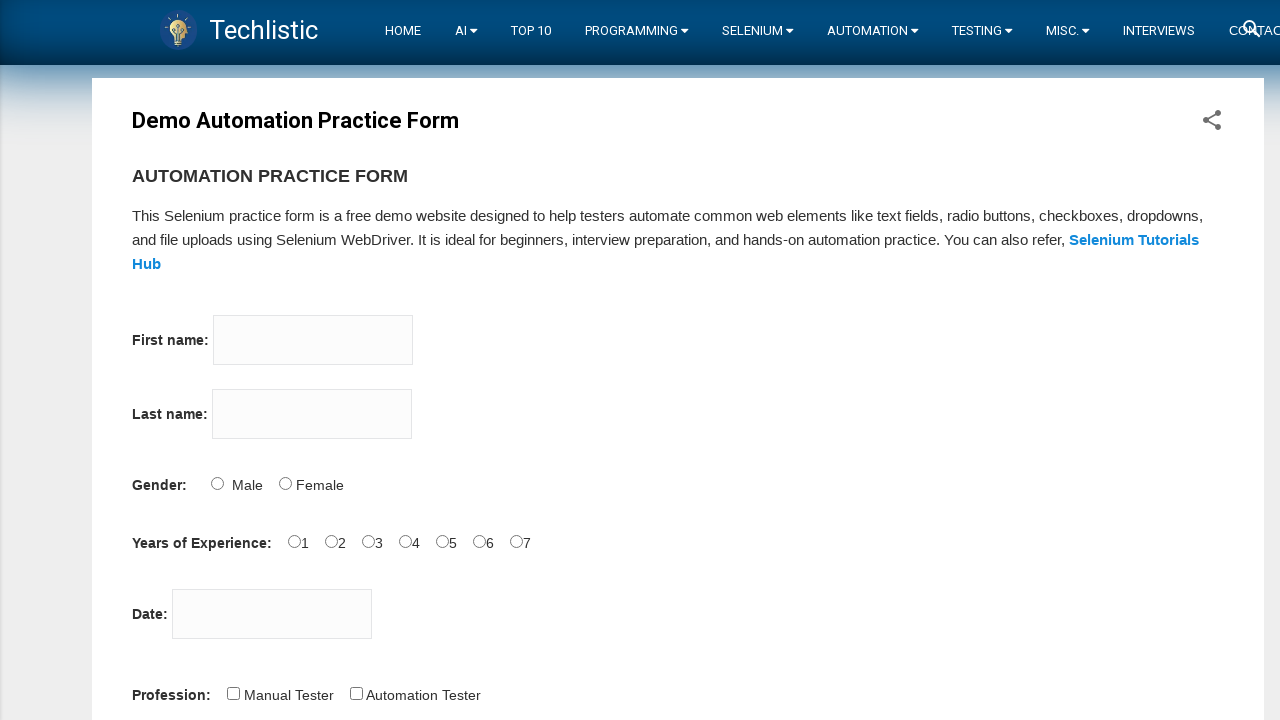

Filled first name field with 'test' on input[name='firstname']
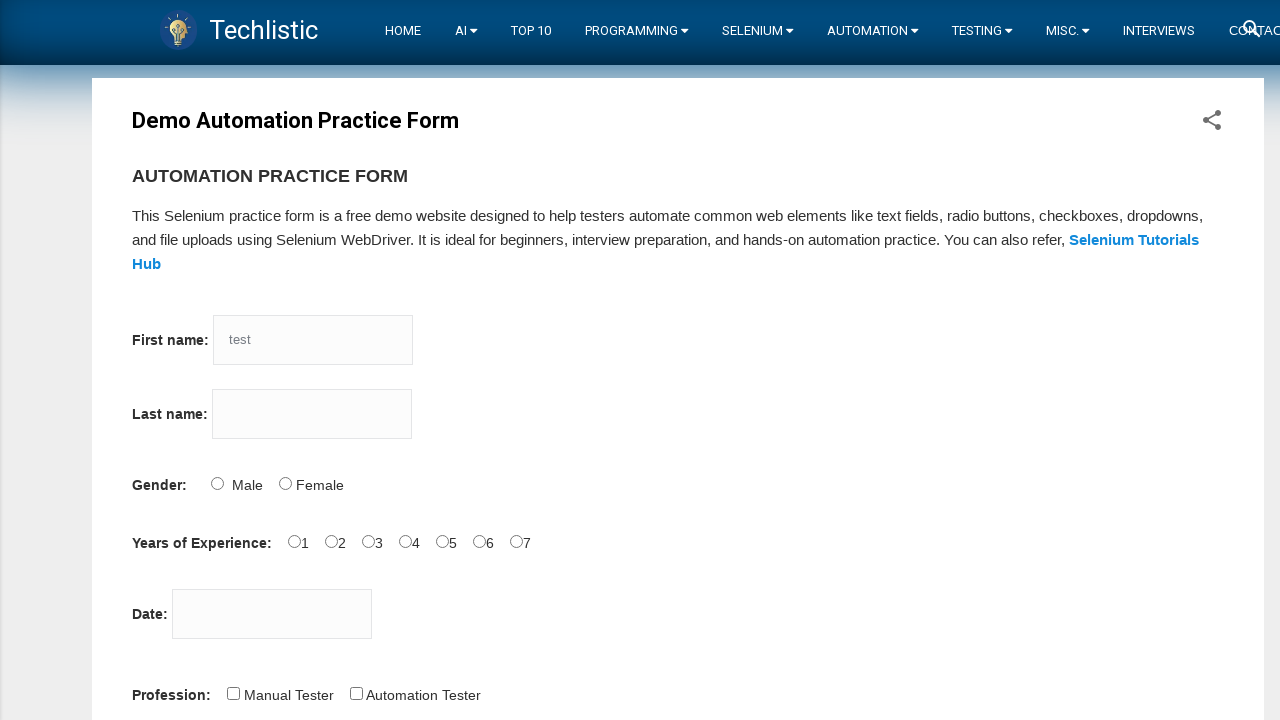

Filled last name field with 'tech' on input[name='lastname']
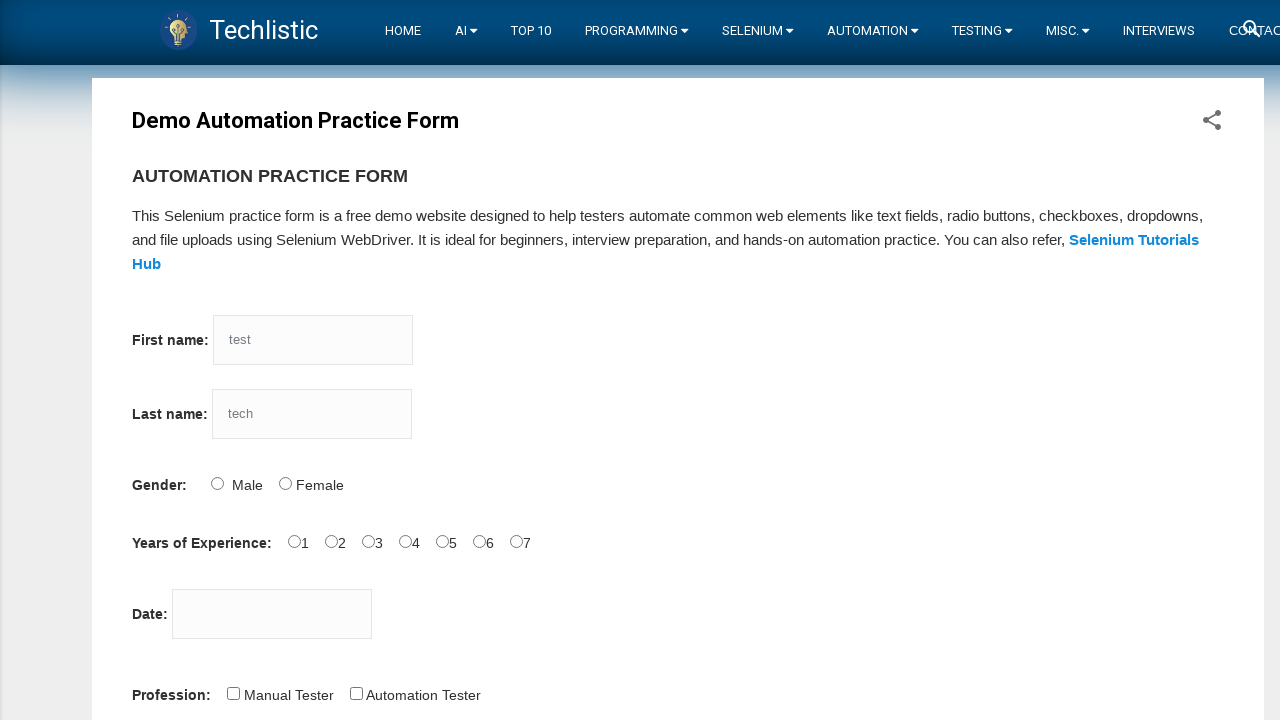

Selected first gender option (Male) at (217, 483) on input[name='sex'] >> nth=0
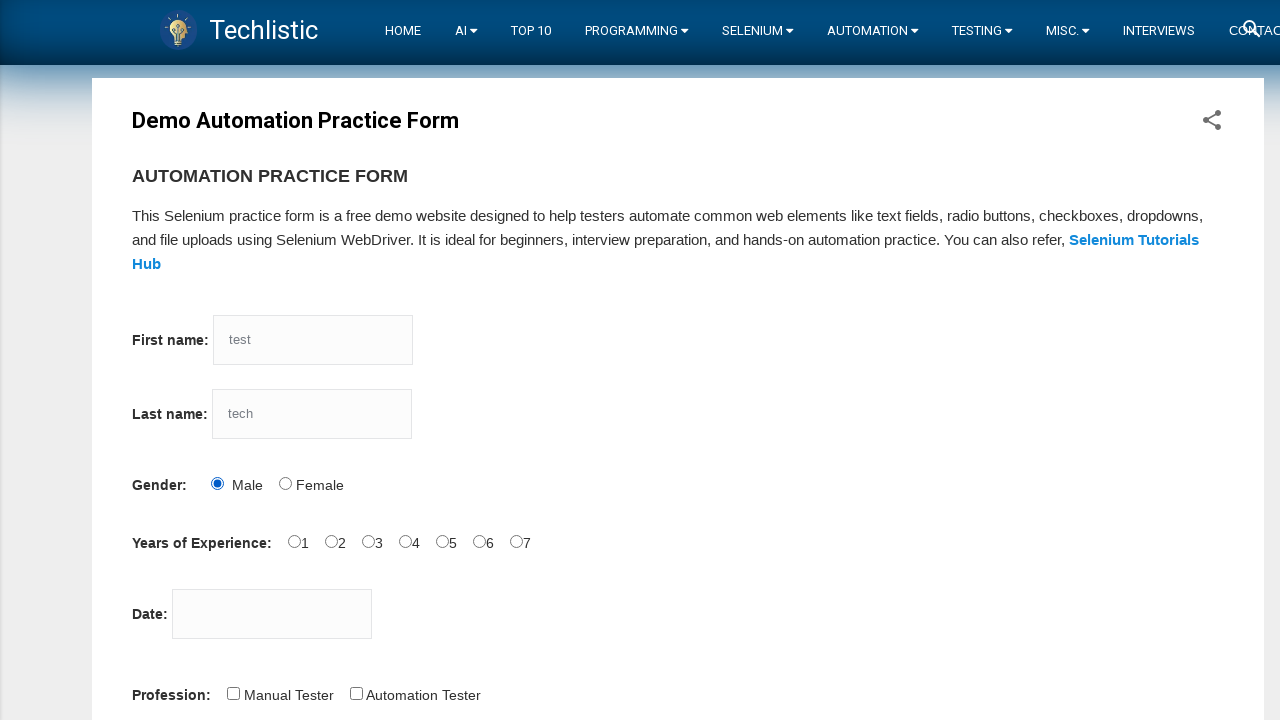

Selected first experience option at (294, 541) on input[name='exp'] >> nth=0
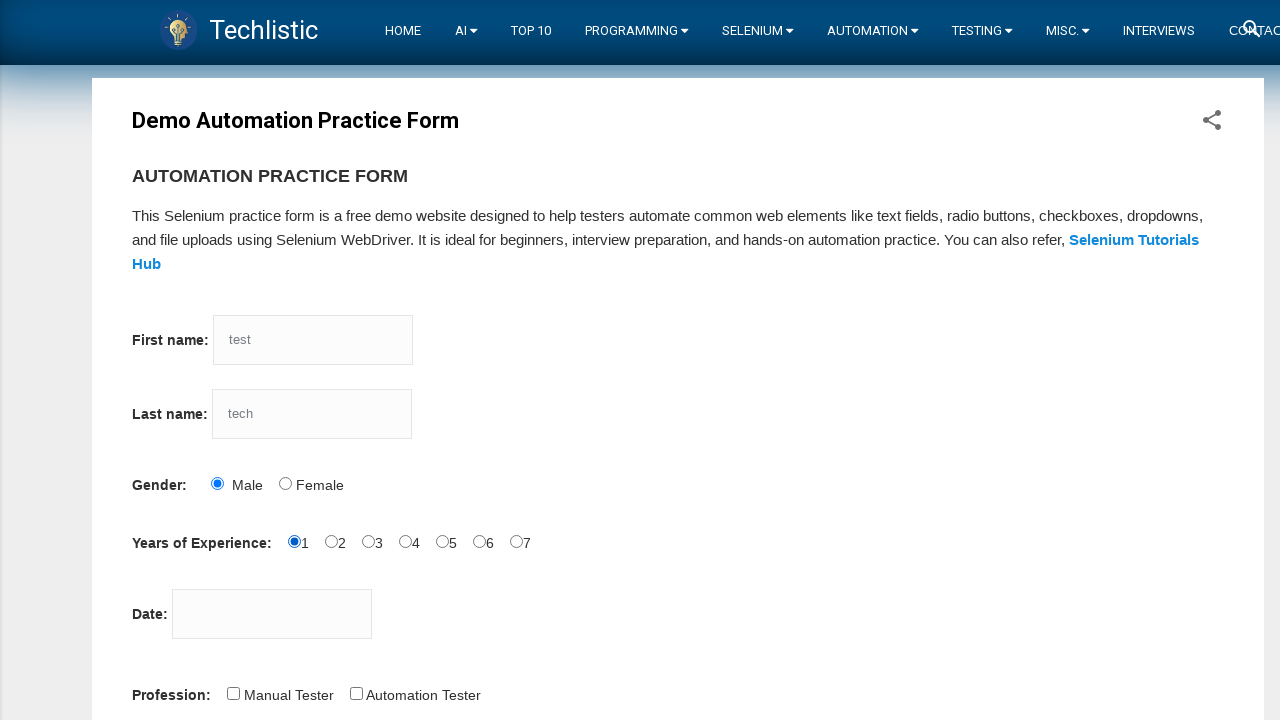

Filled date picker with '10/12/2023' on #datepicker
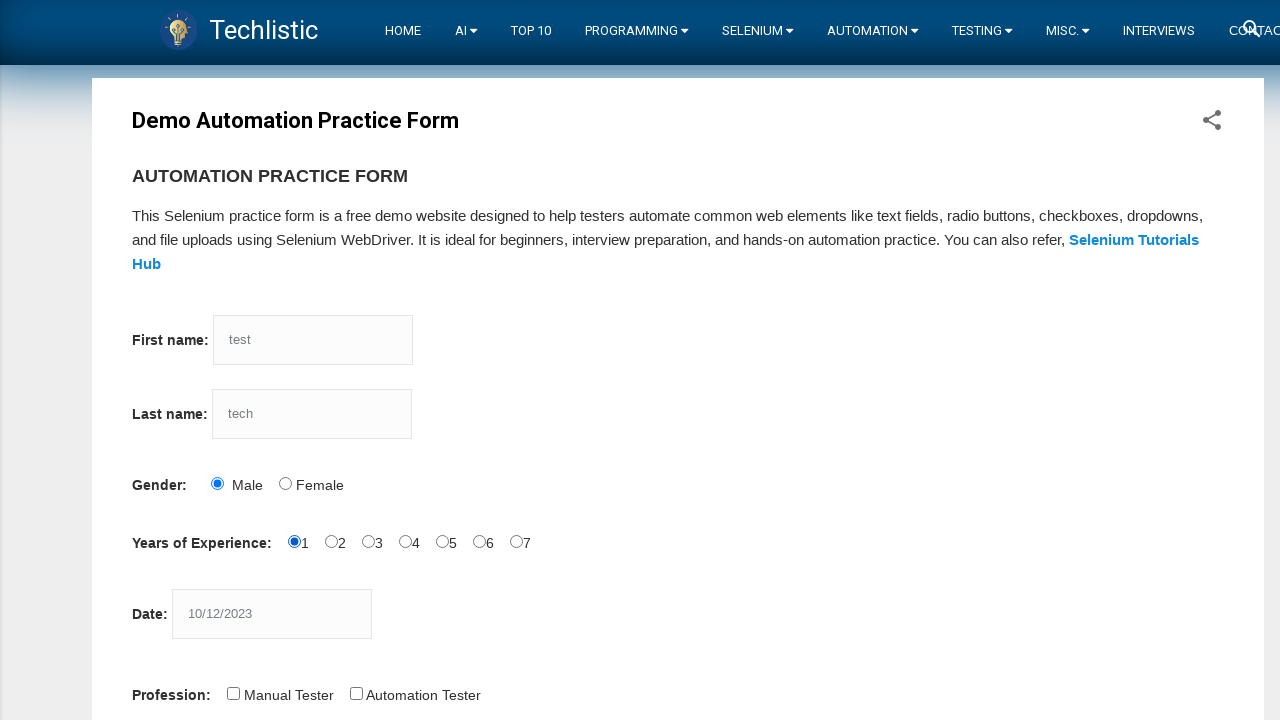

Selected first profession option at (233, 693) on input[name='profession'] >> nth=0
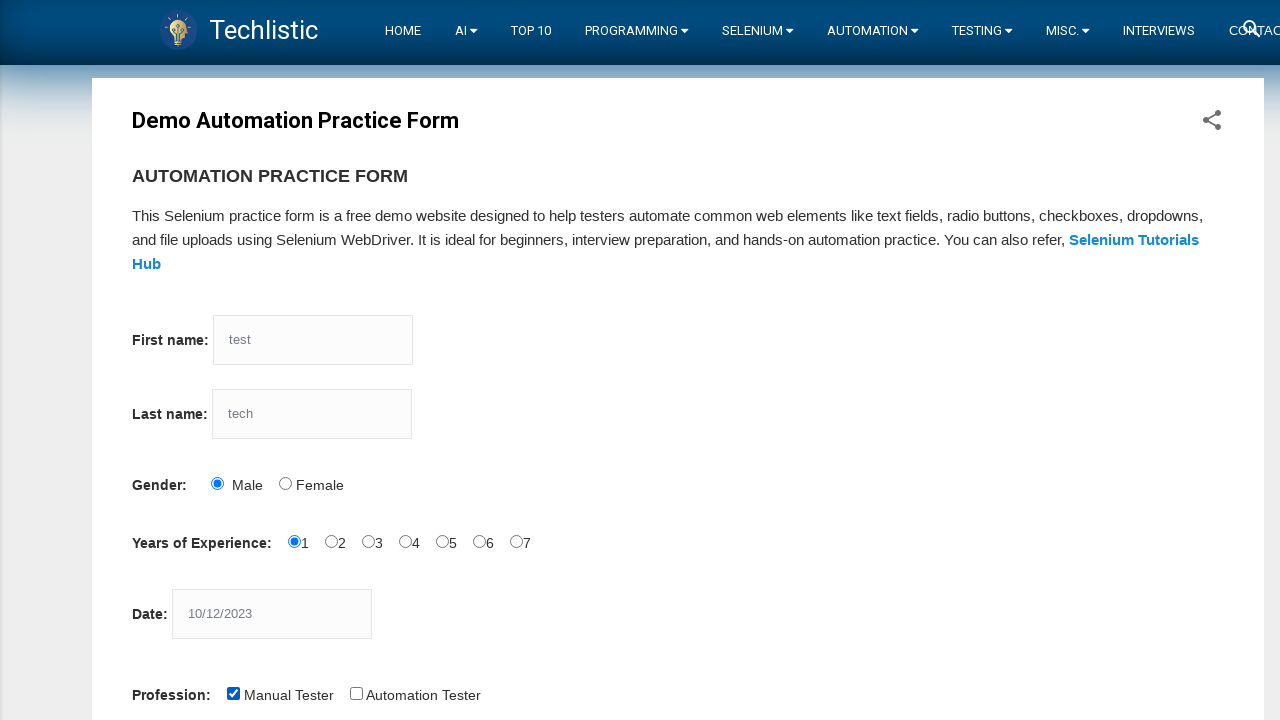

Selected first tool option at (281, 360) on input[name='tool'] >> nth=0
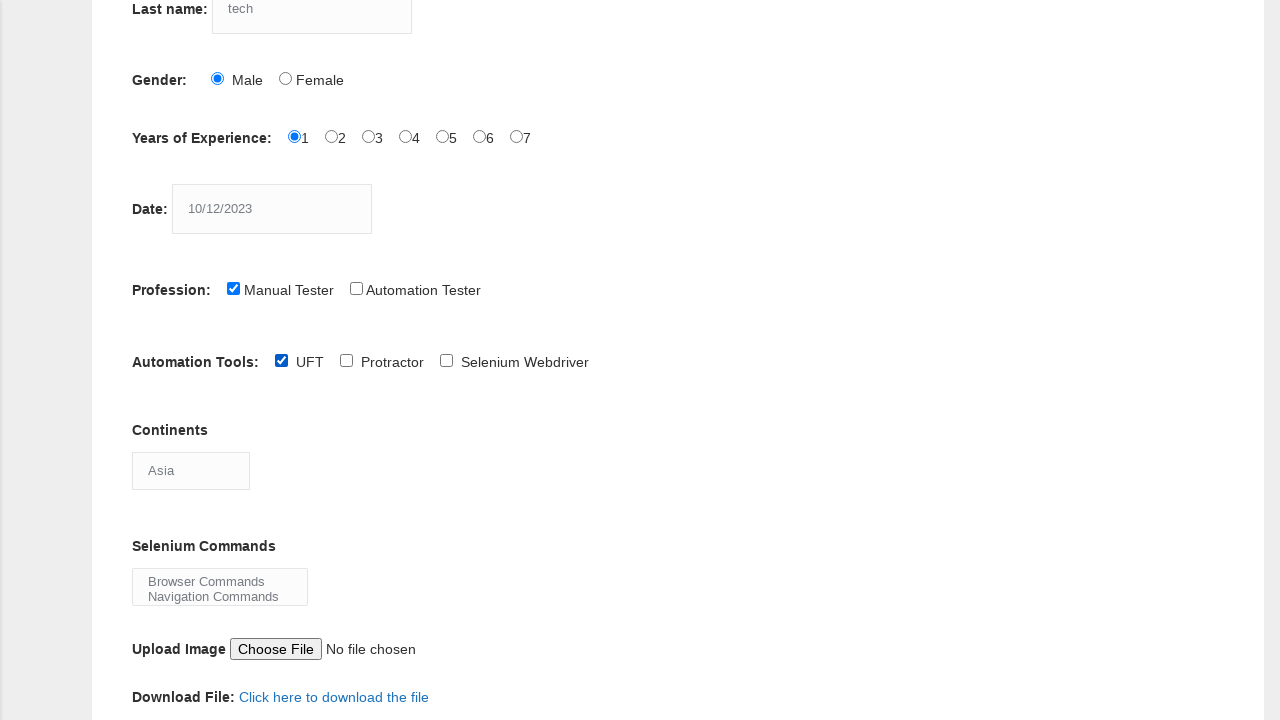

Selected second tool option at (346, 360) on input[name='tool'] >> nth=1
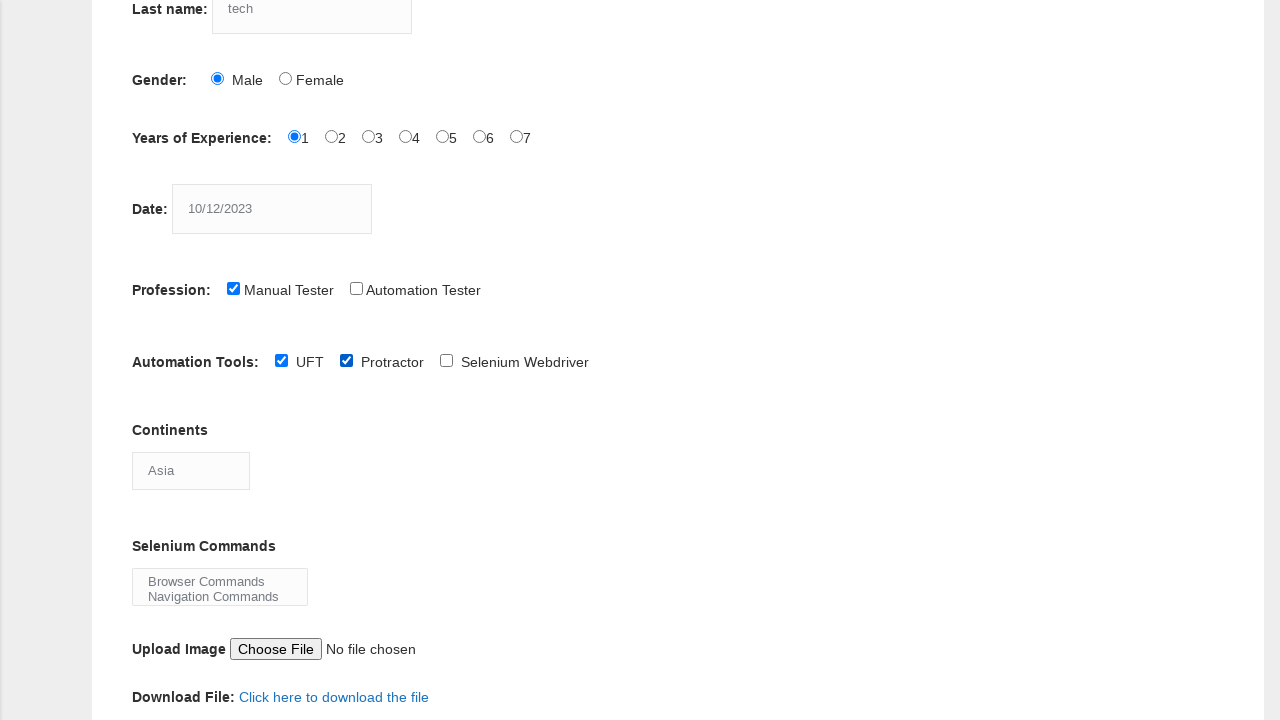

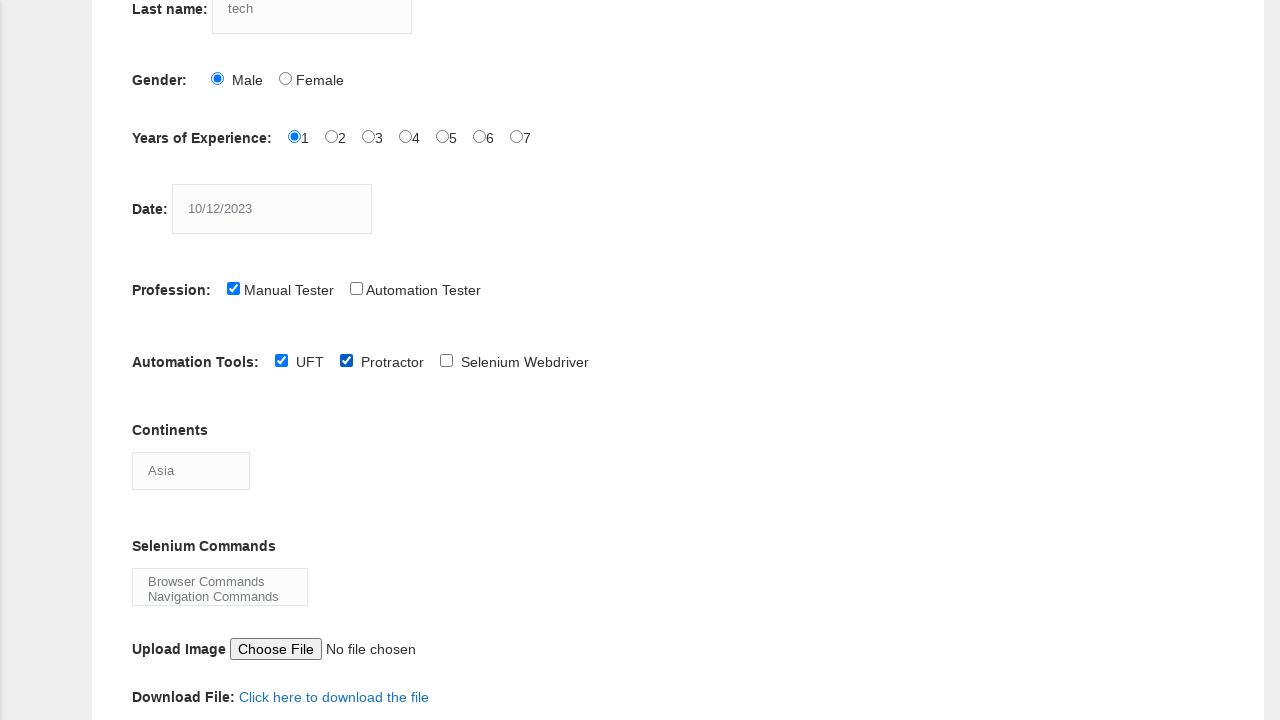